Navigates to a Russian telecom e-commerce site and hovers over the main menu to reveal catalog options

Starting URL: https://telemarket24.ru/

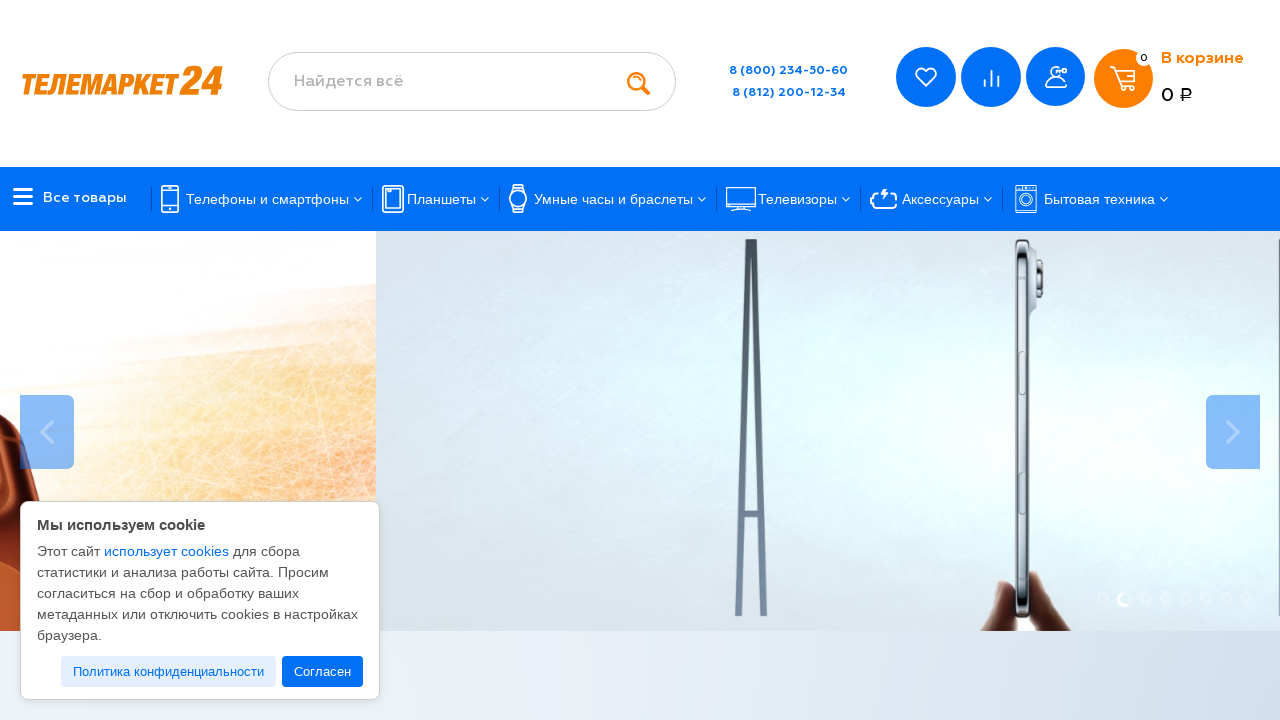

Waited for page to load (domcontentloaded)
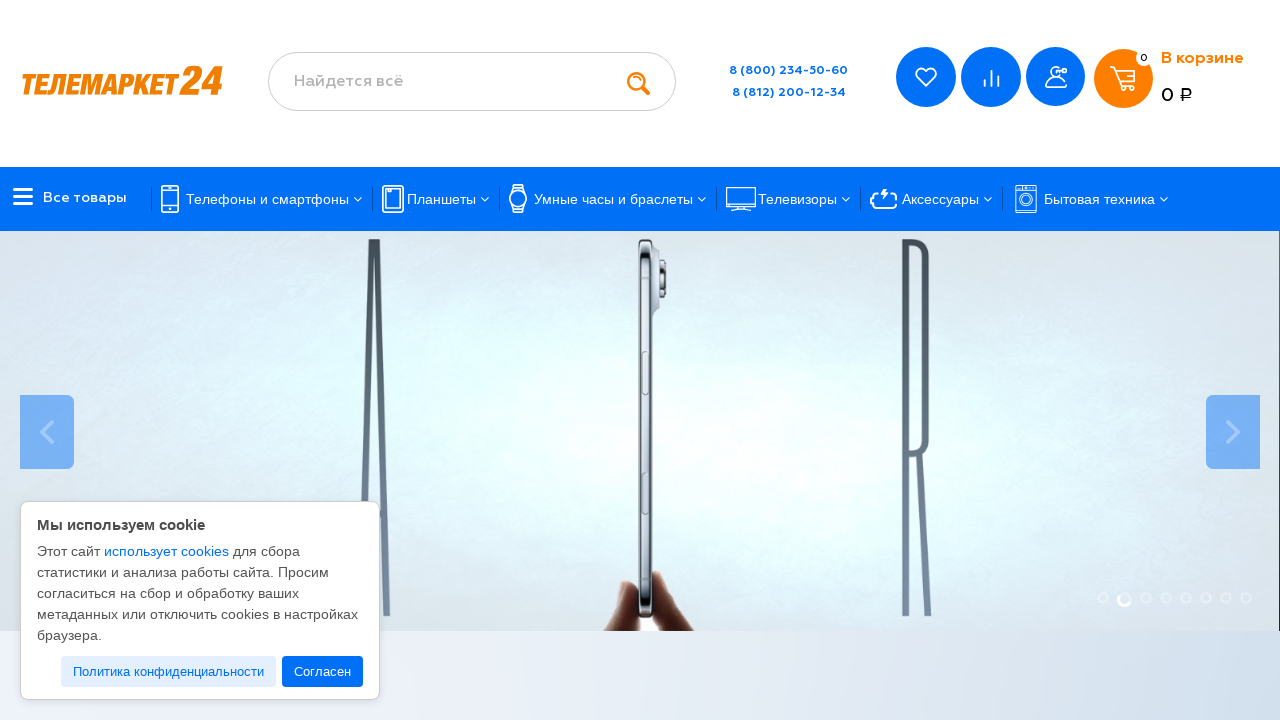

Hovered over main menu to reveal catalog options at (70, 198) on xpath=//*[@id="mm-0"]/div[2]/header/div[2]/div/div/div[1]/div[1]
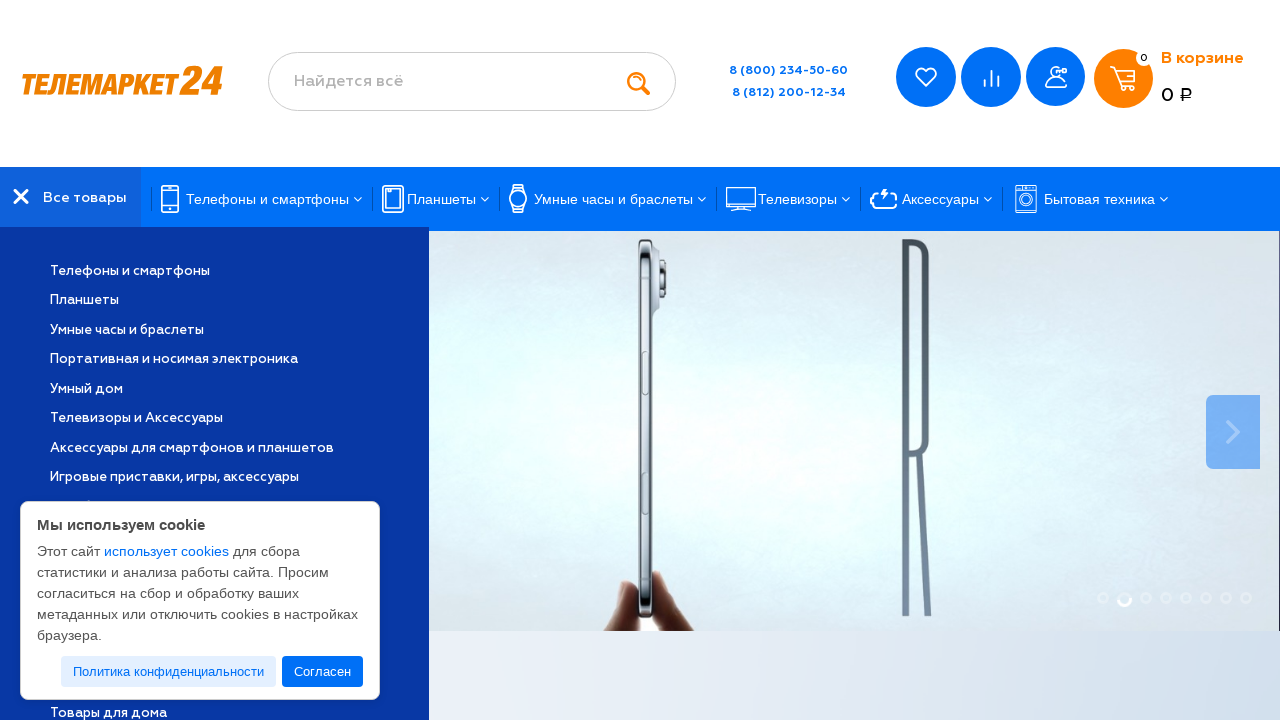

Catalog options became visible after hovering over menu
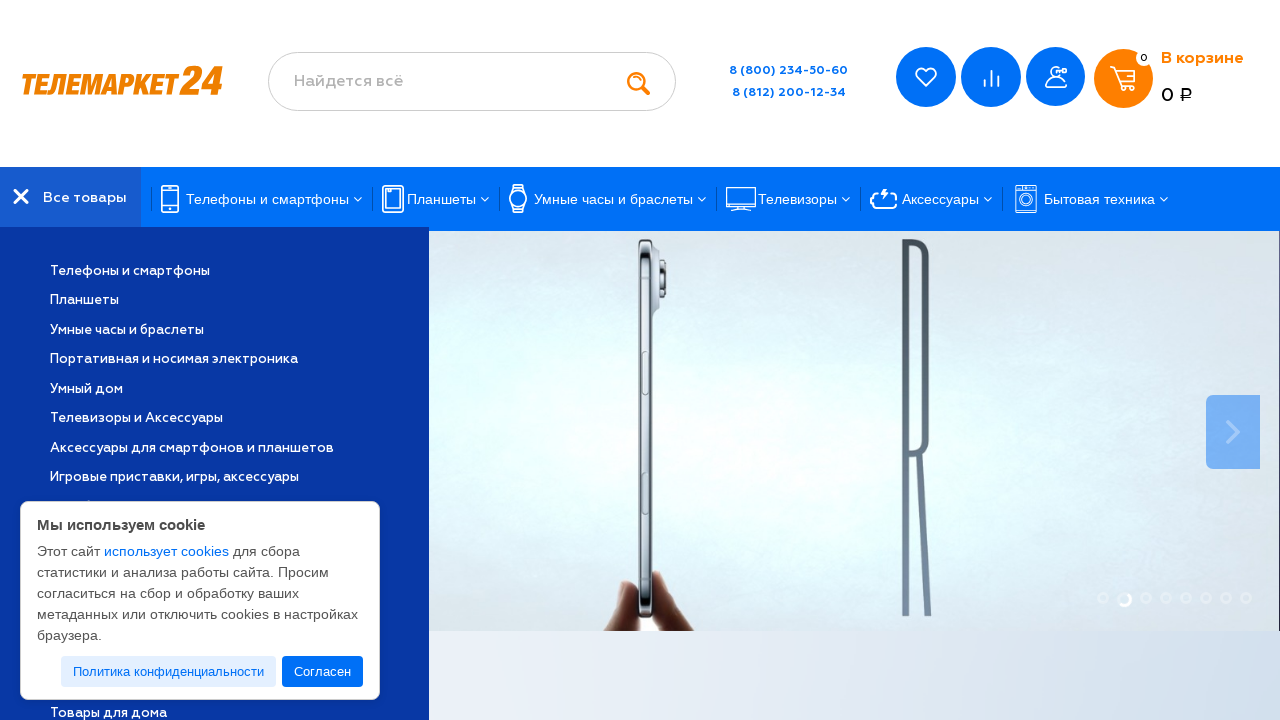

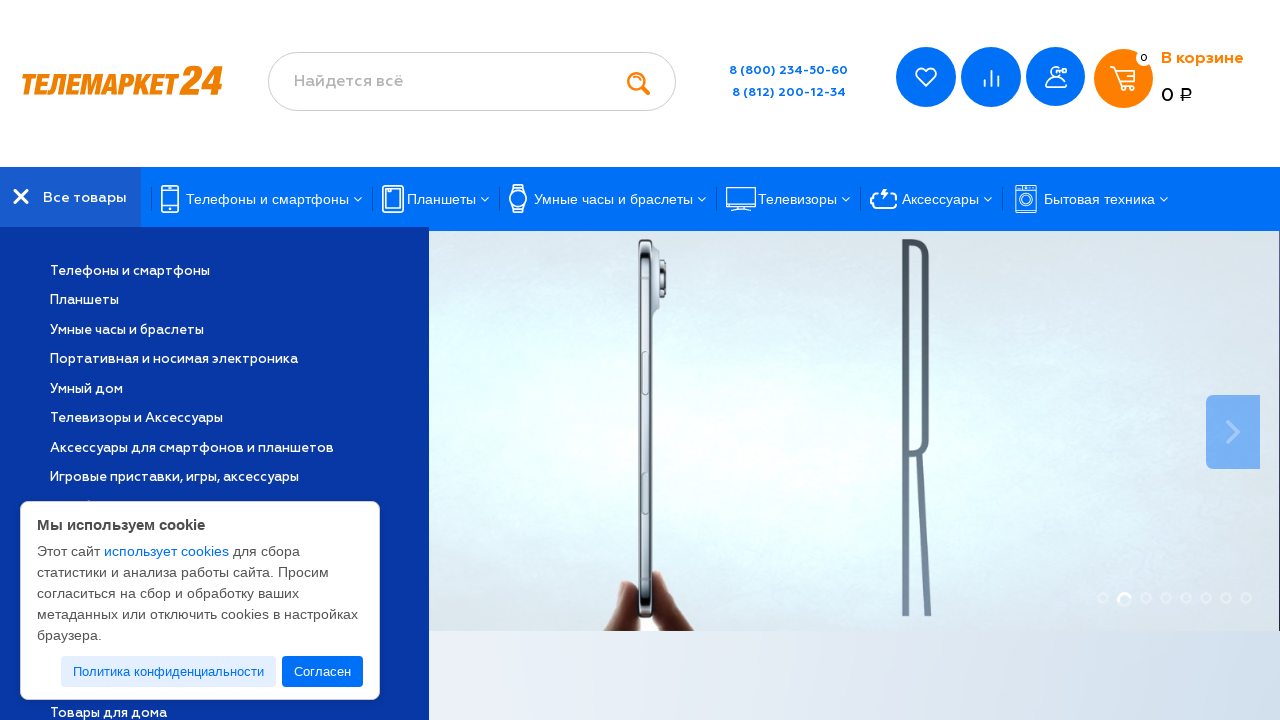